Tests radio button functionality by clicking on different radio options and verifying that only one can be selected at a time

Starting URL: https://igorsmasc.github.io/praticando_selects_radio_checkbox/

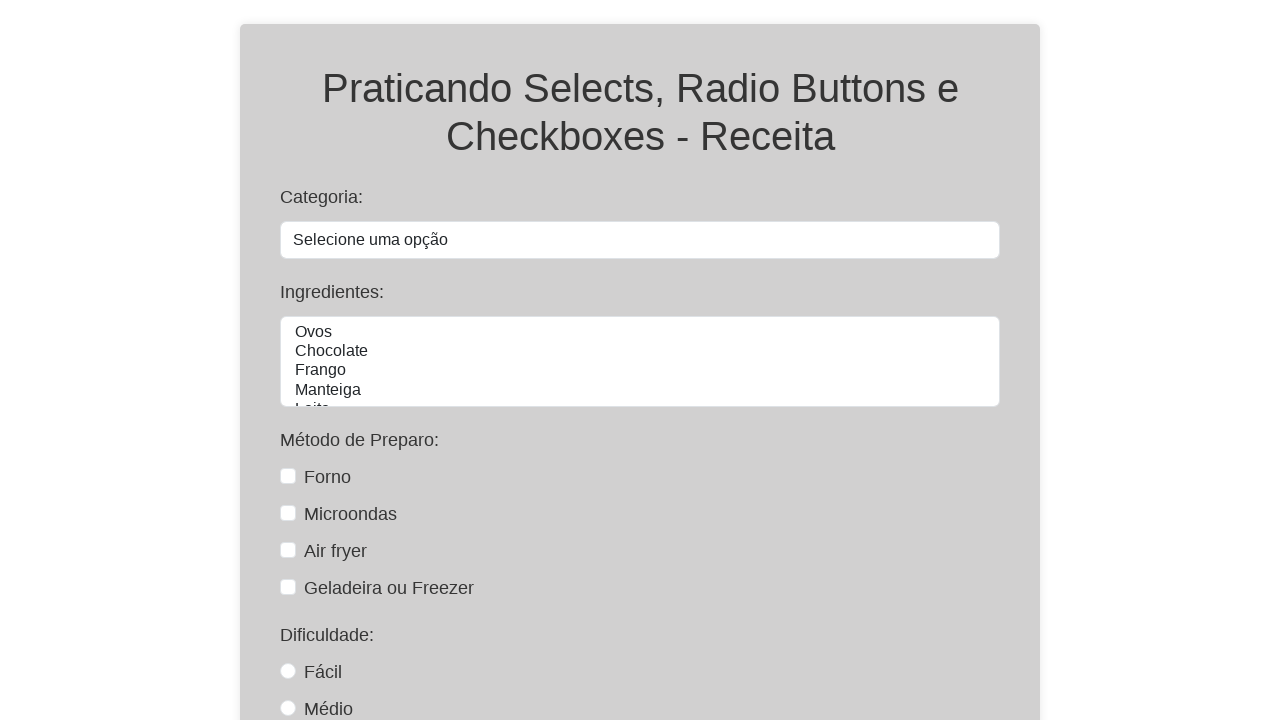

Navigated to radio button test page
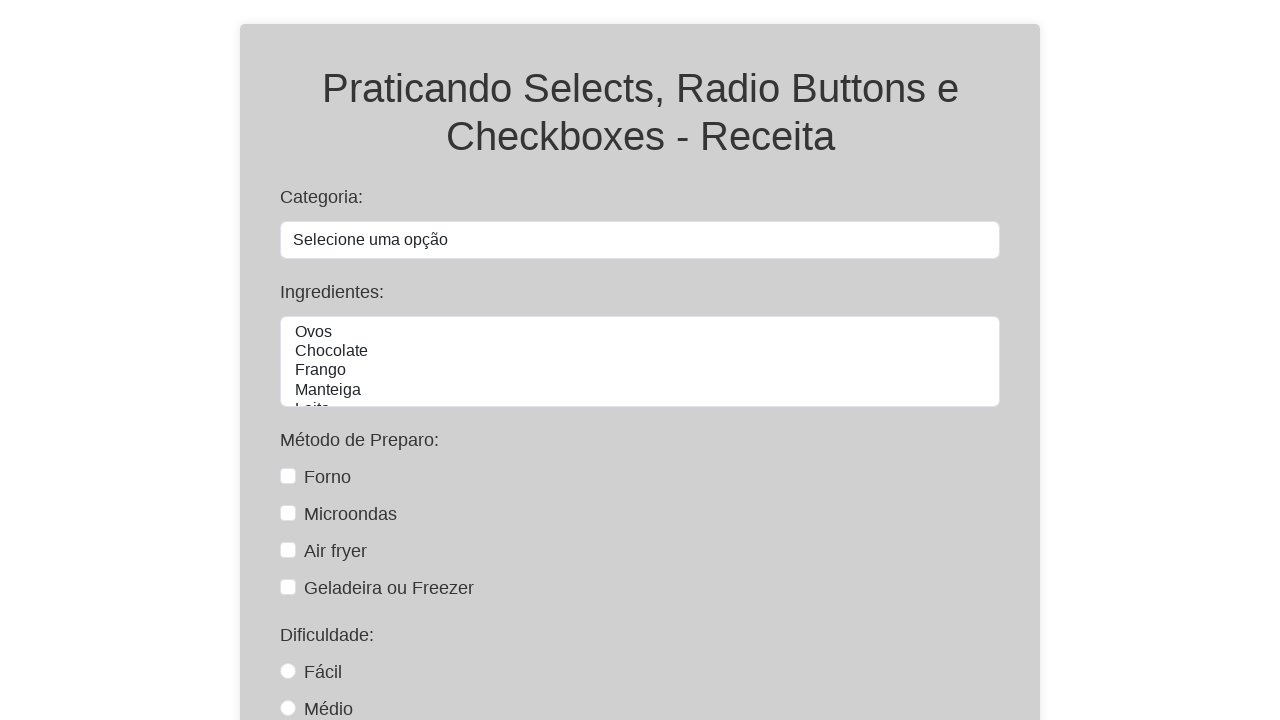

Clicked the 'facil' radio button at (288, 671) on #facil
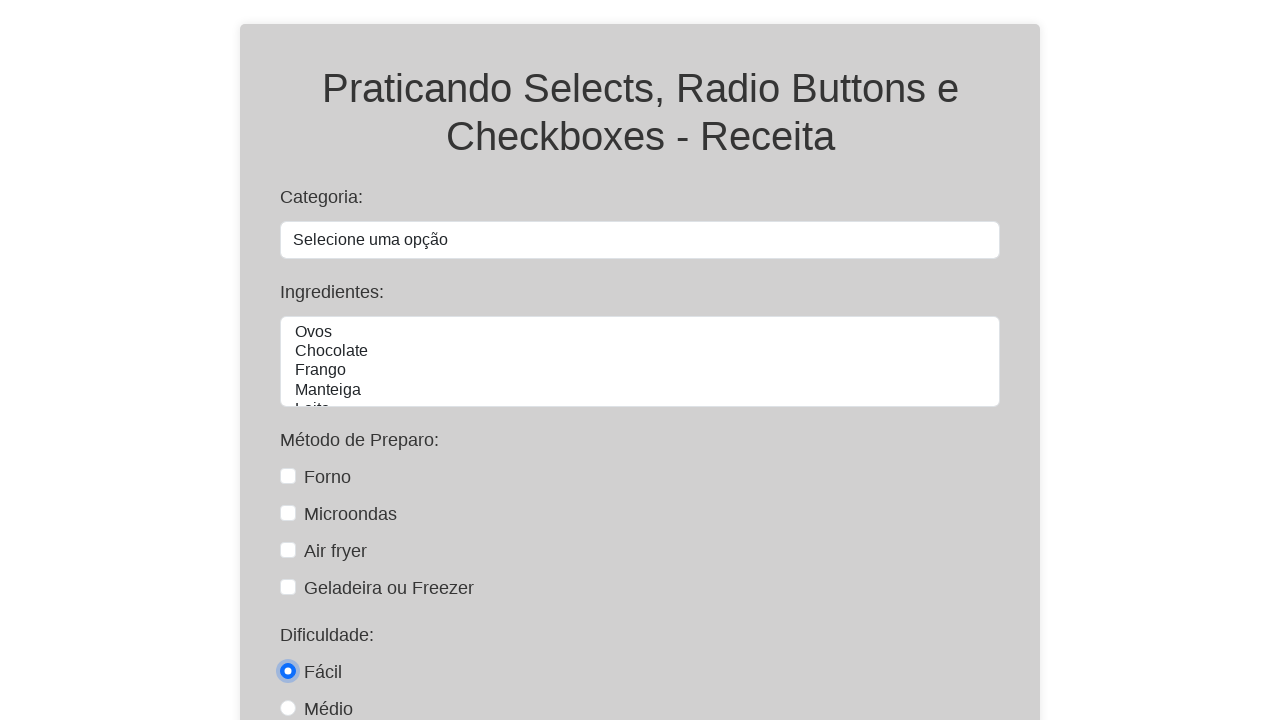

Clicked the 'medio' radio button at (288, 708) on #medio
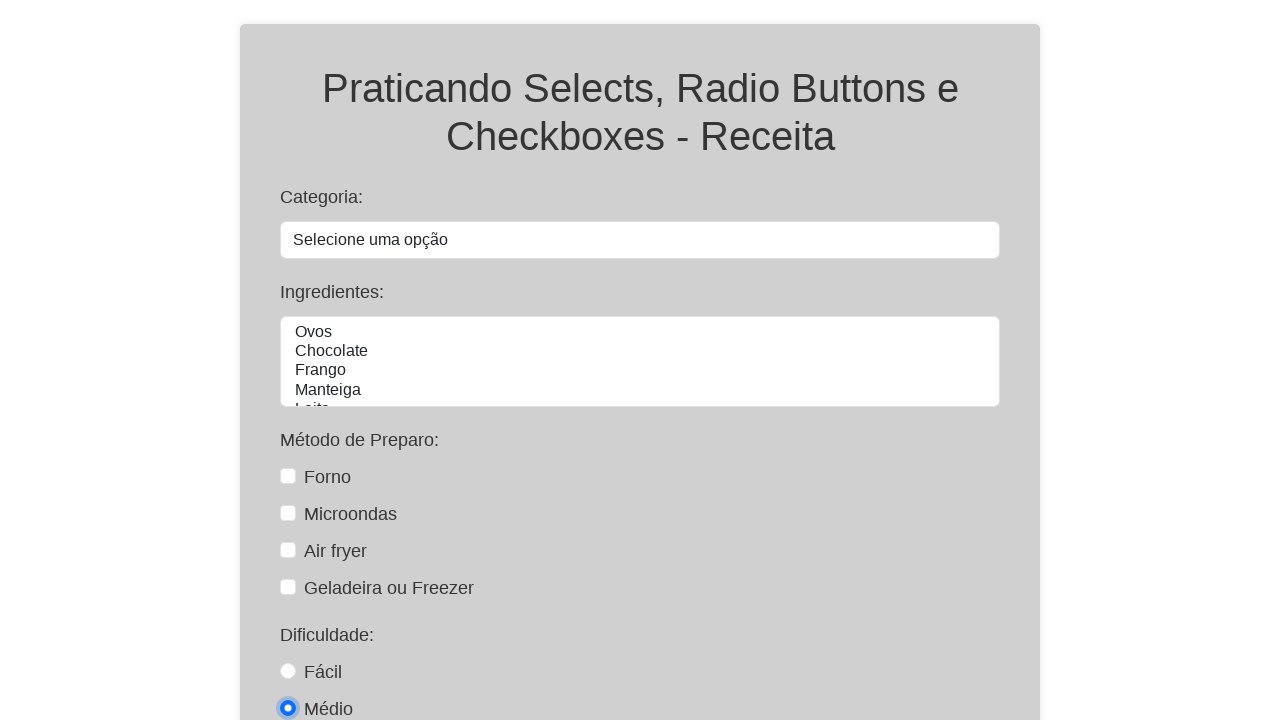

Verified that 'facil' radio button is not checked
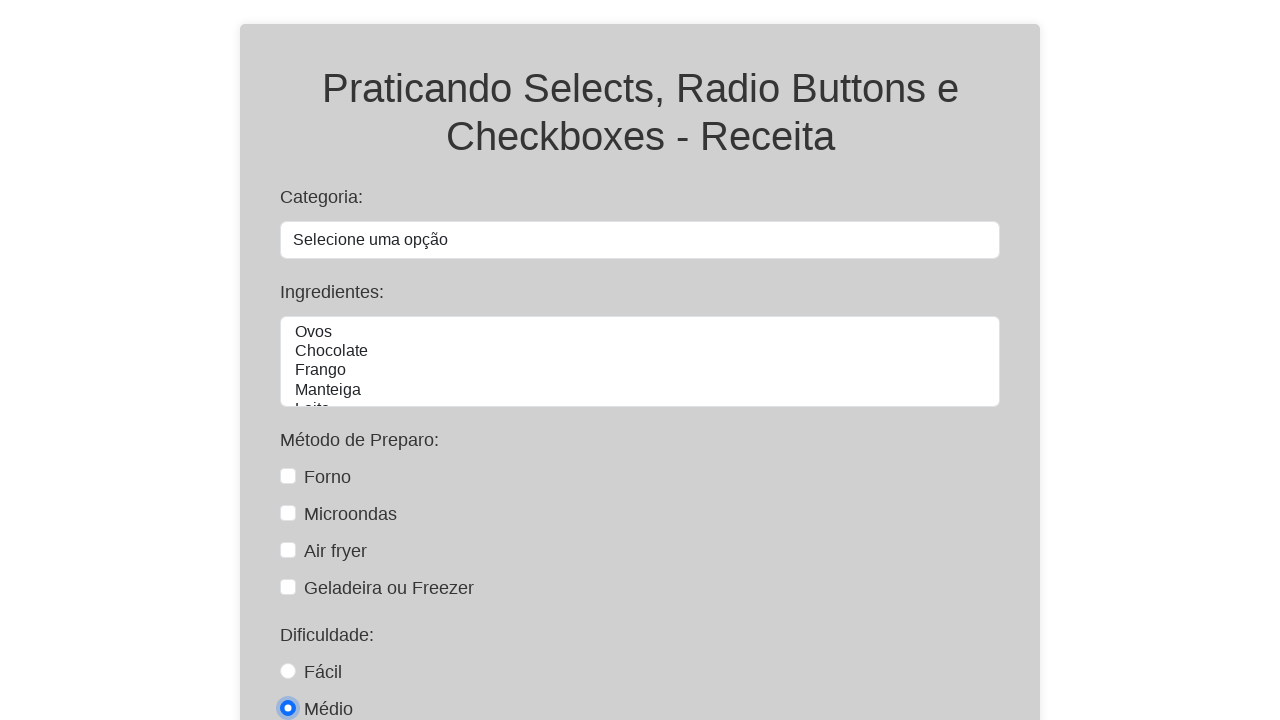

Verified that 'medio' radio button is checked
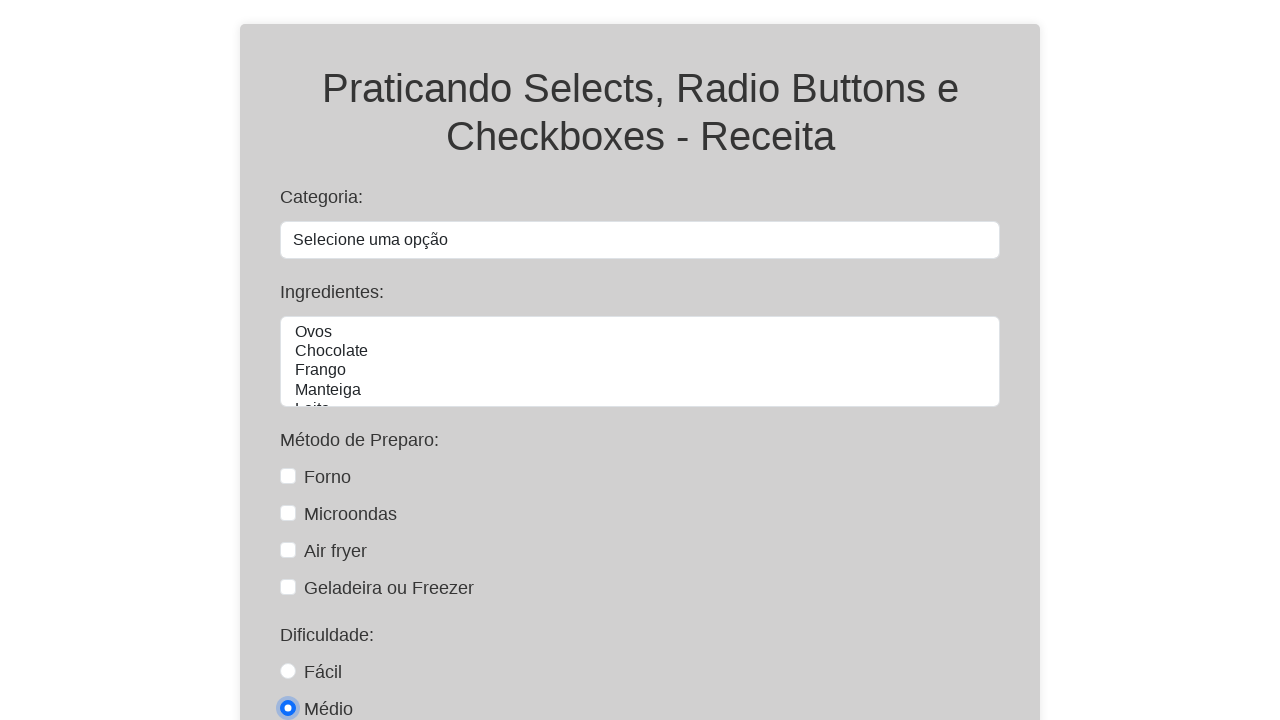

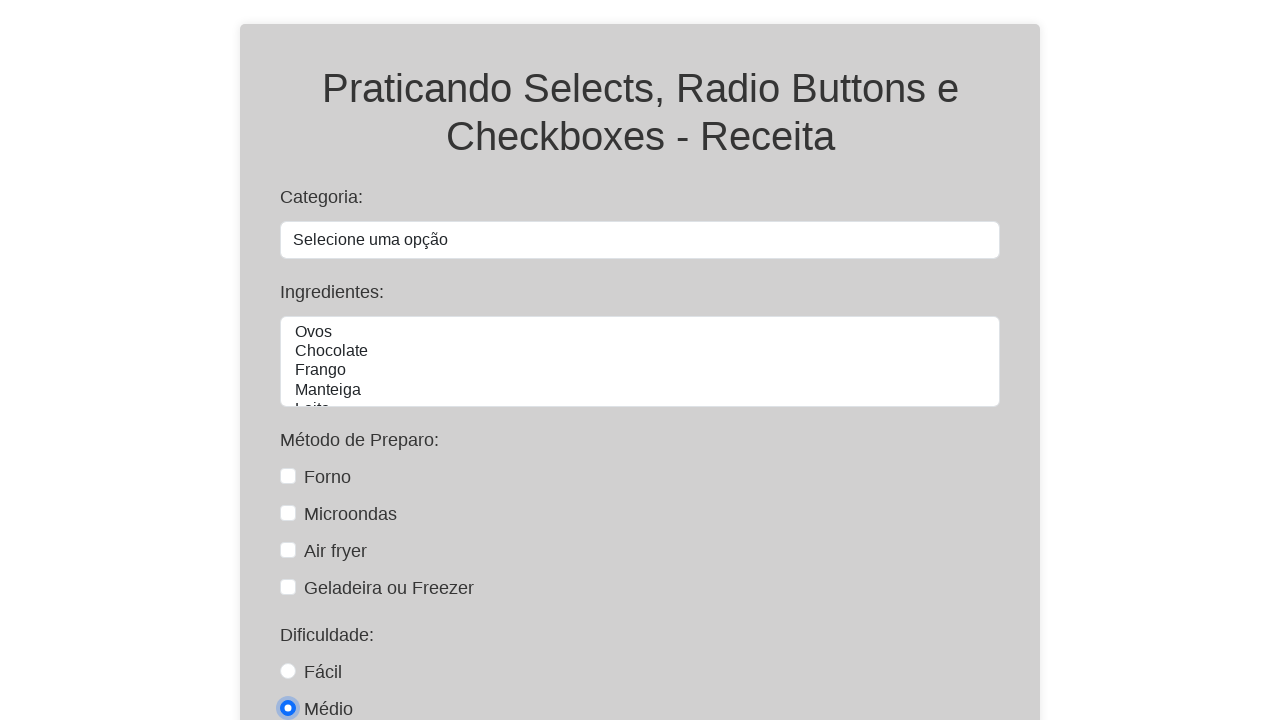